Tests keyboard navigation on the reach goal date selector using arrow keys

Starting URL: http://qa-assignment.useorigin.com.s3-website-us-east-1.amazonaws.com/

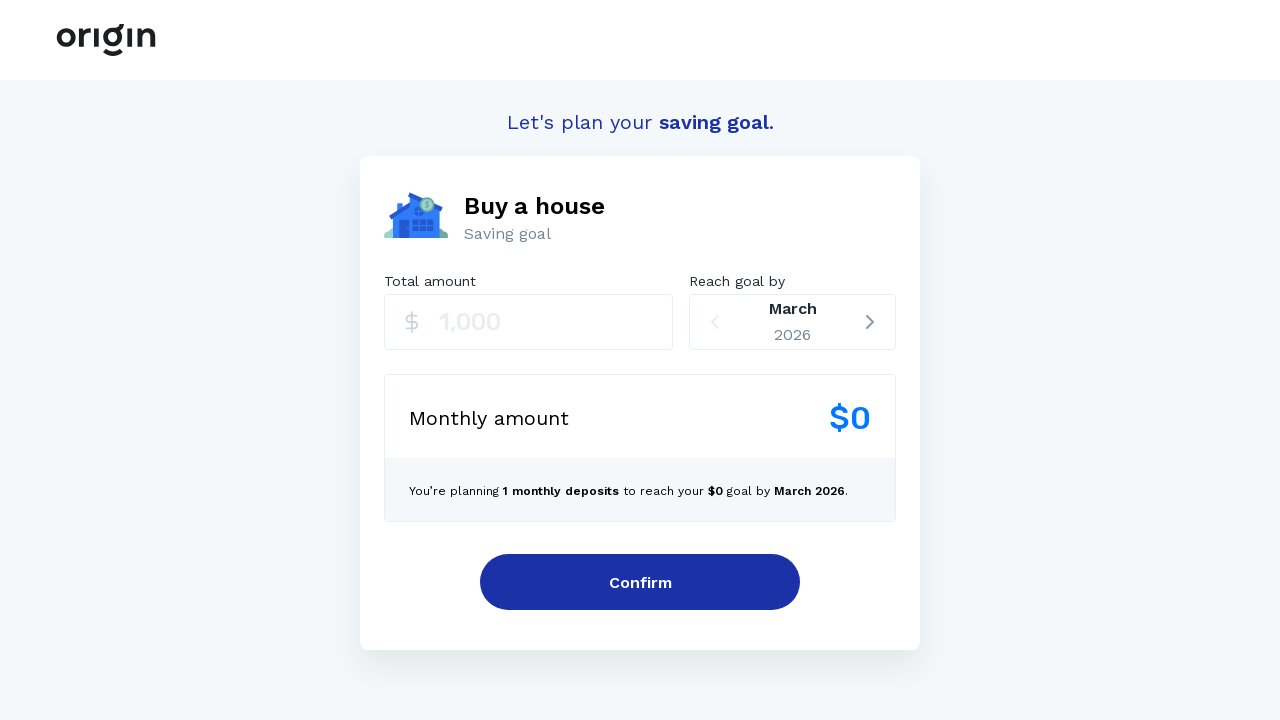

Clicked on reach goal by section to focus the date selector at (793, 322) on xpath=//*[@id="root"]/div[2]/div/div[2]/div[2]/div/div
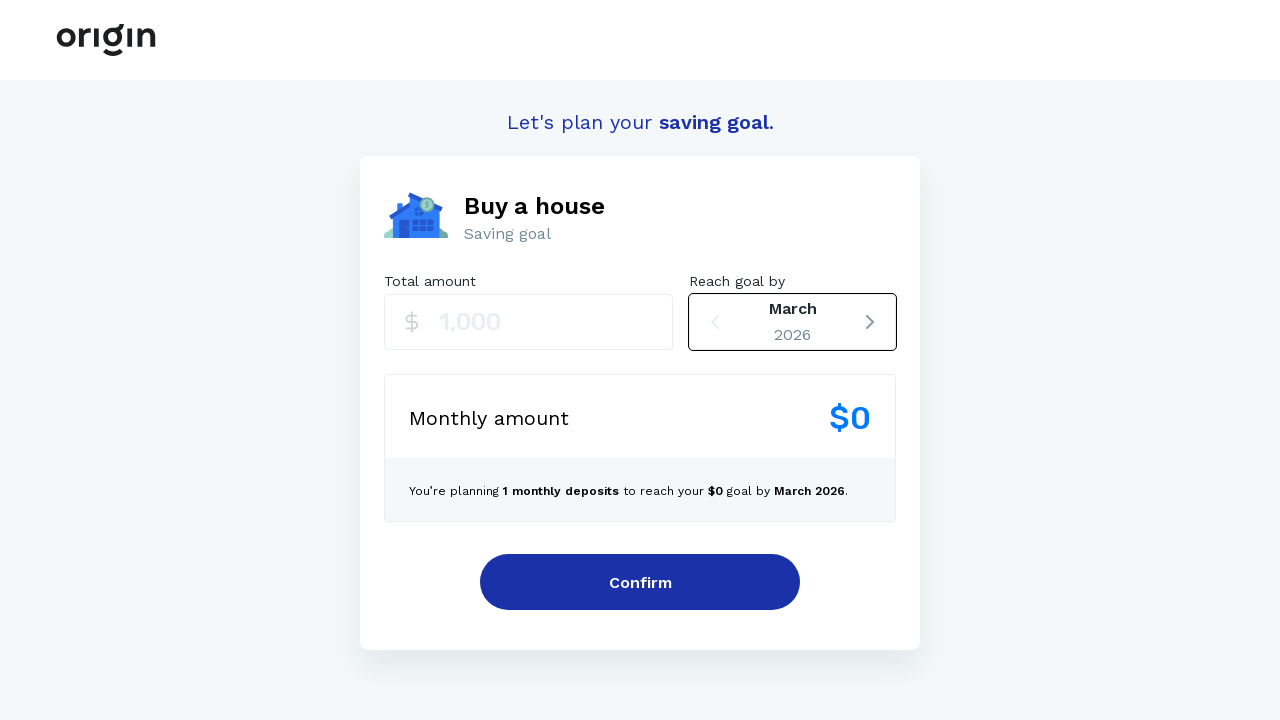

Pressed ArrowRight key (iteration 1/5)
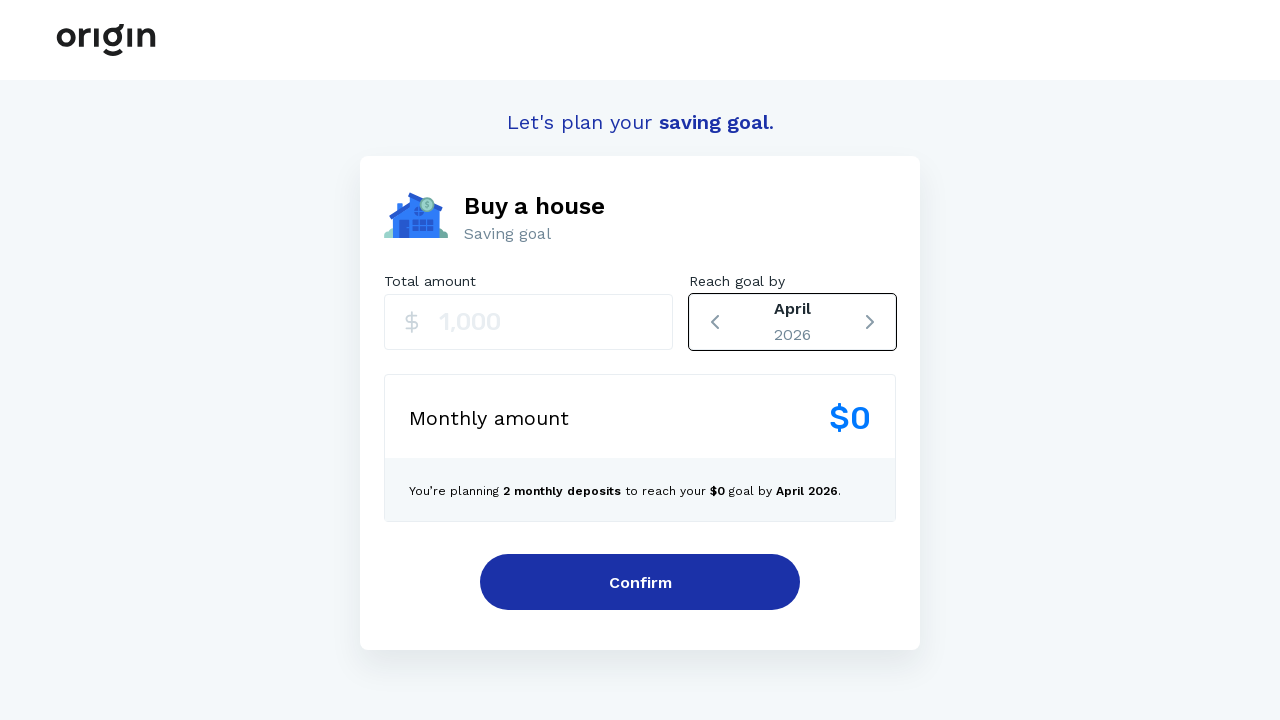

Pressed ArrowRight key (iteration 2/5)
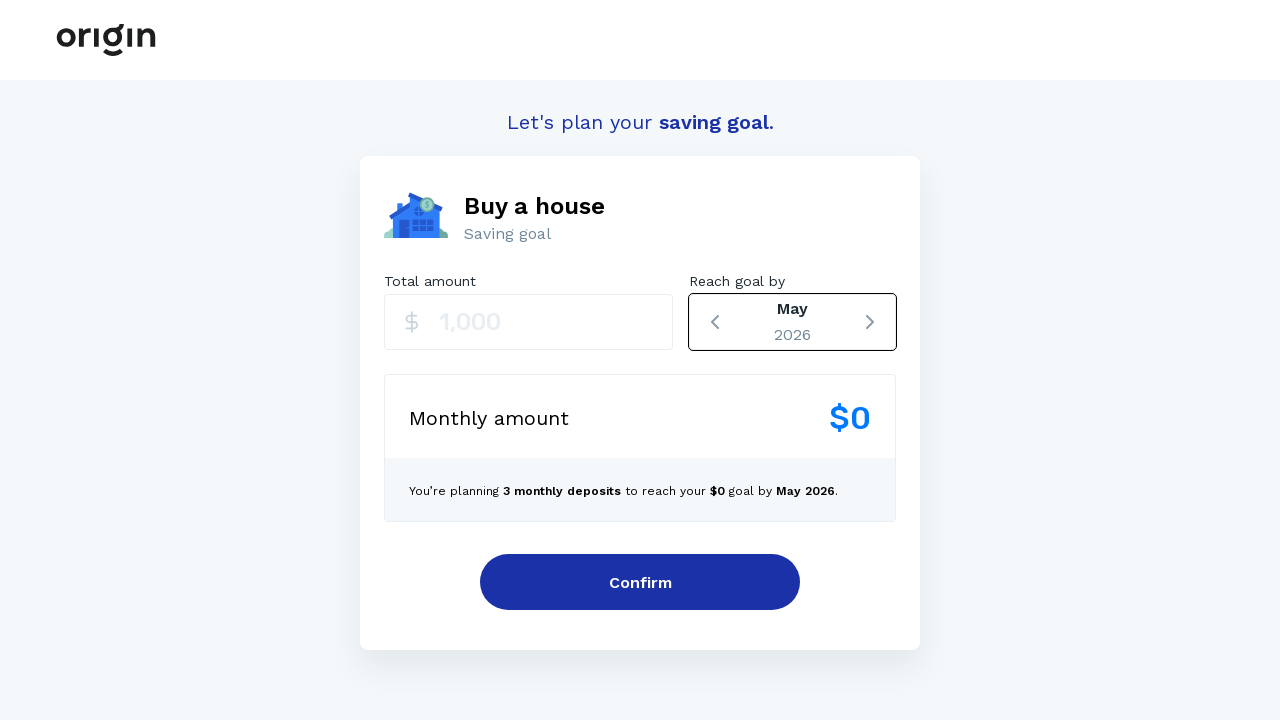

Pressed ArrowRight key (iteration 3/5)
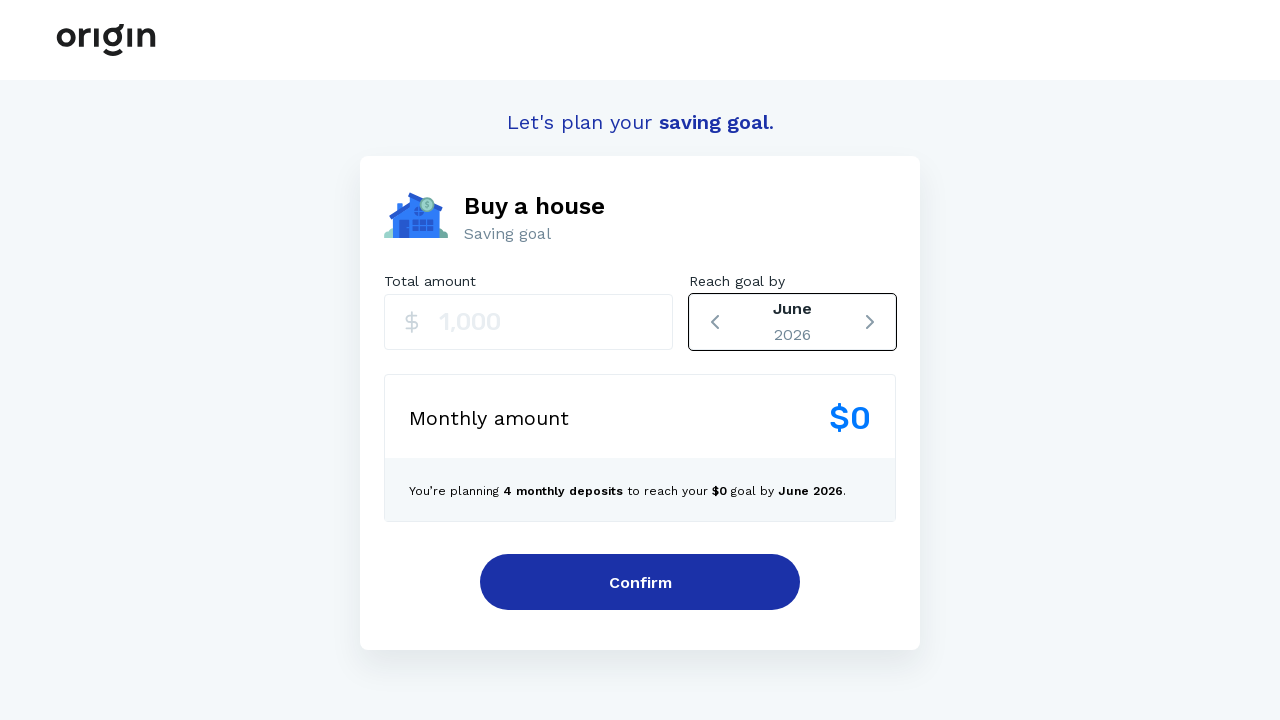

Pressed ArrowRight key (iteration 4/5)
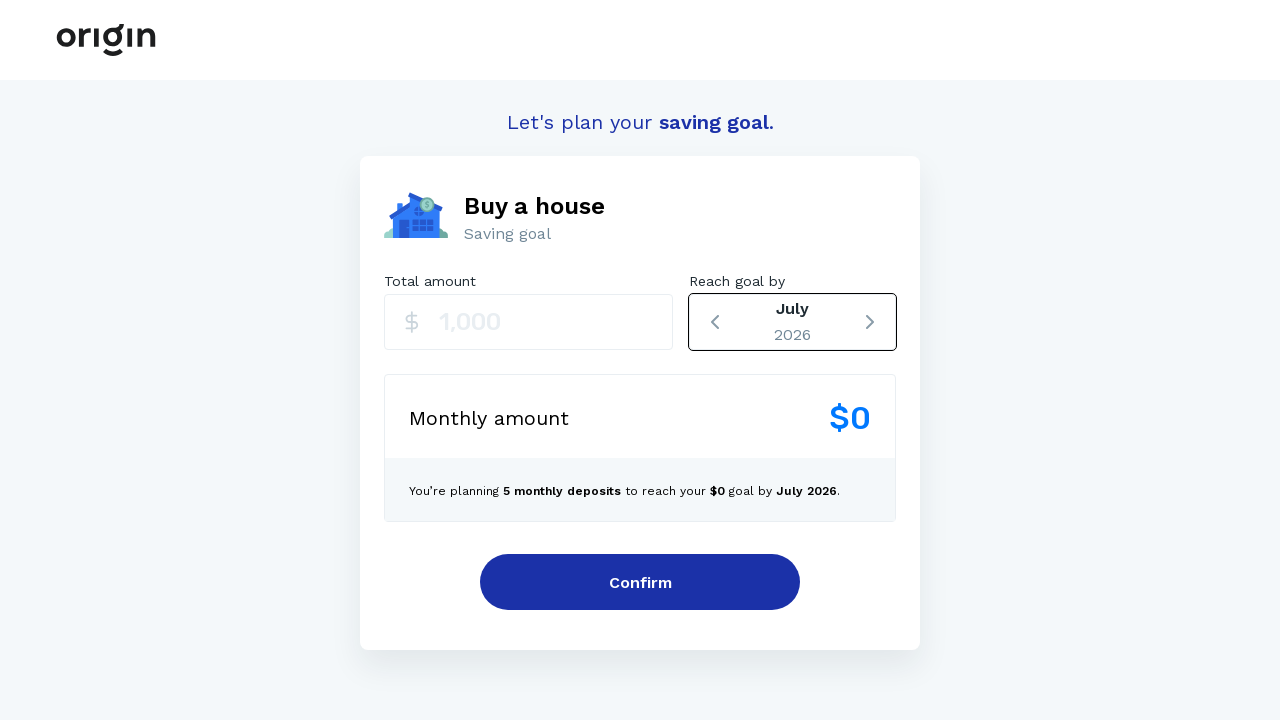

Pressed ArrowRight key (iteration 5/5)
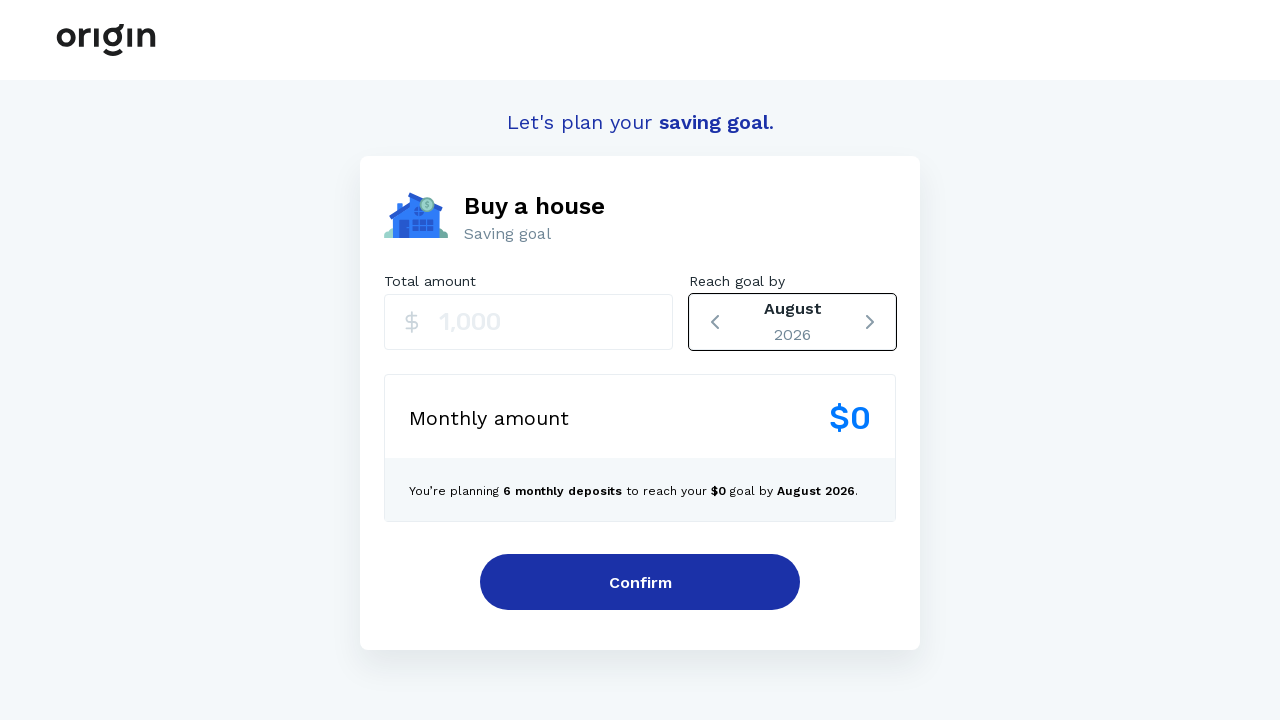

Pressed ArrowLeft key (iteration 1/5)
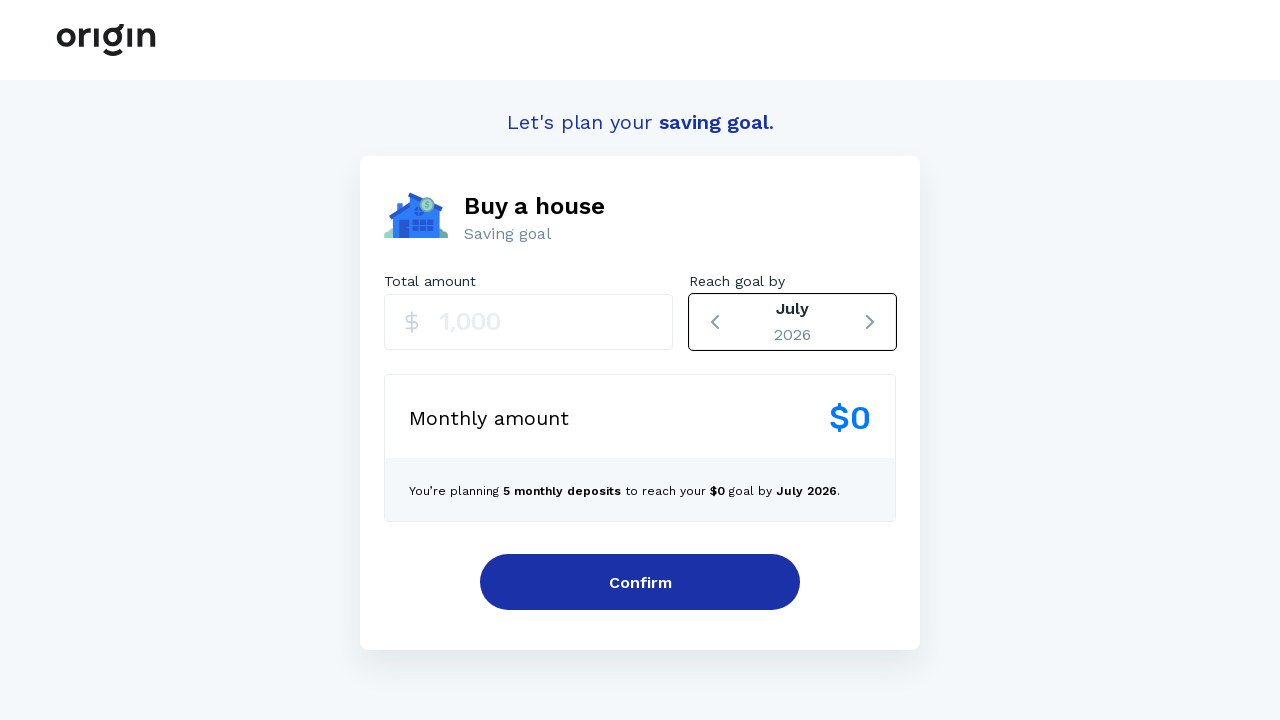

Pressed ArrowLeft key (iteration 2/5)
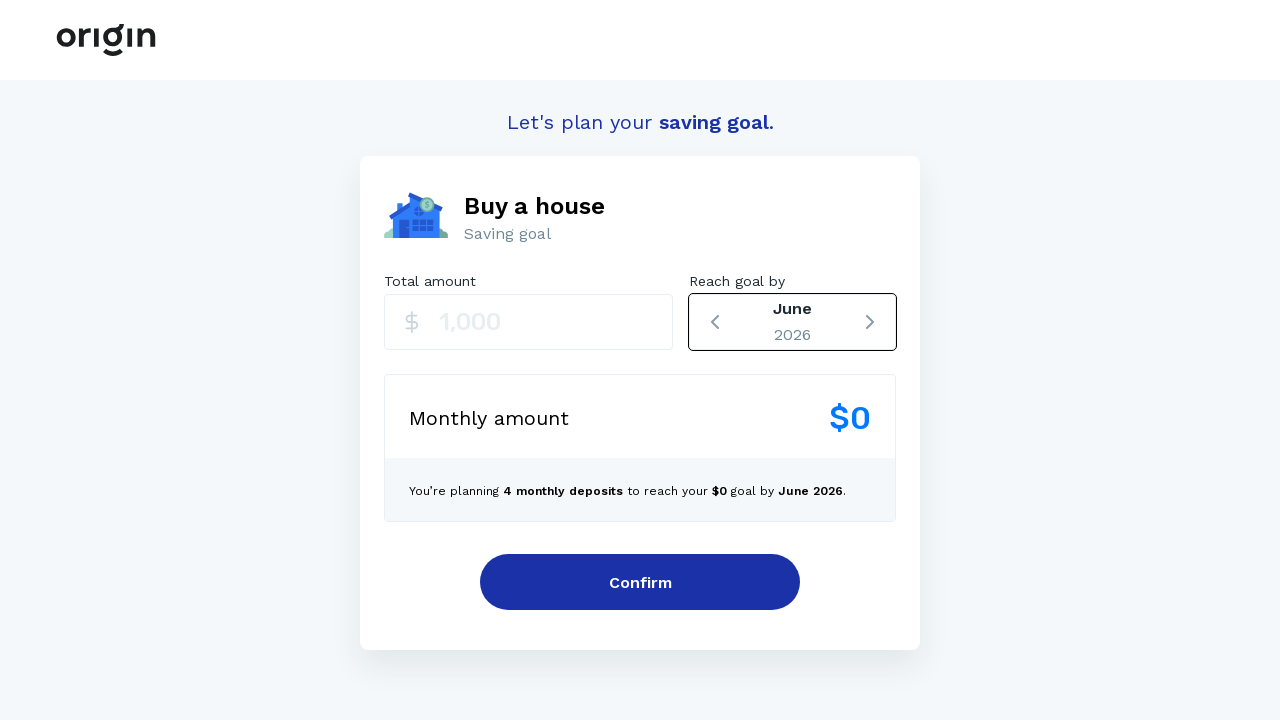

Pressed ArrowLeft key (iteration 3/5)
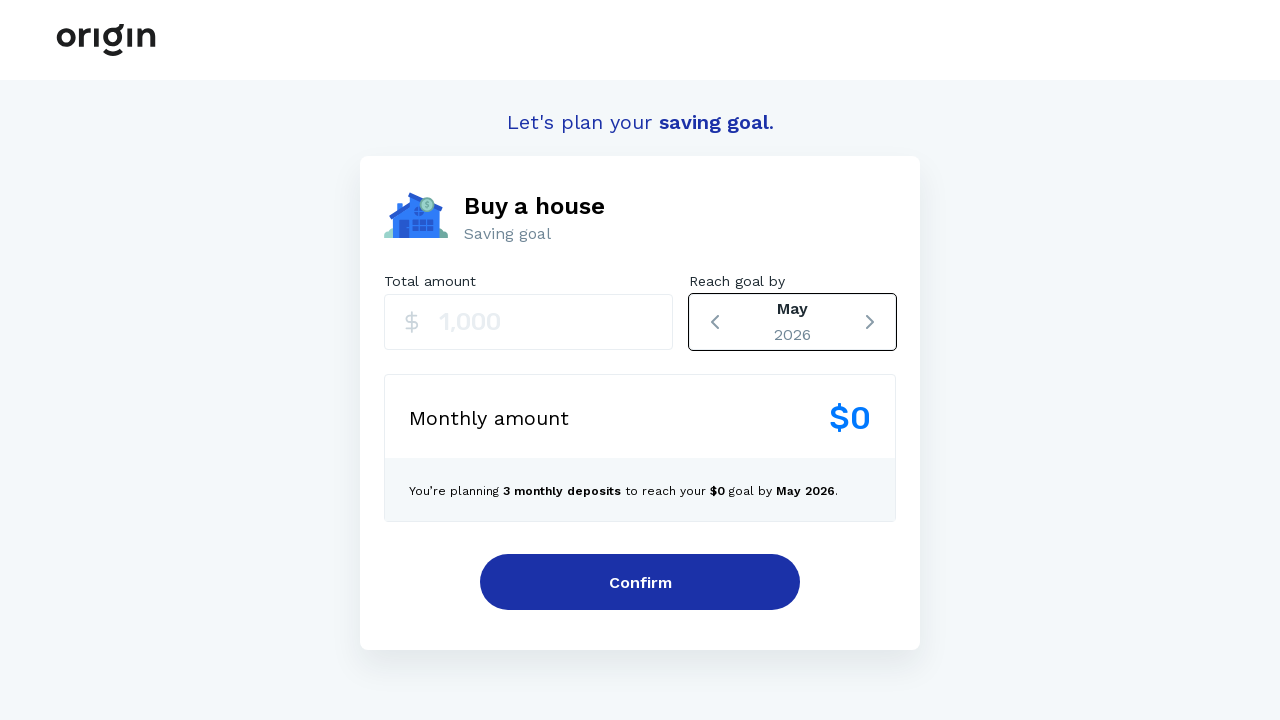

Pressed ArrowLeft key (iteration 4/5)
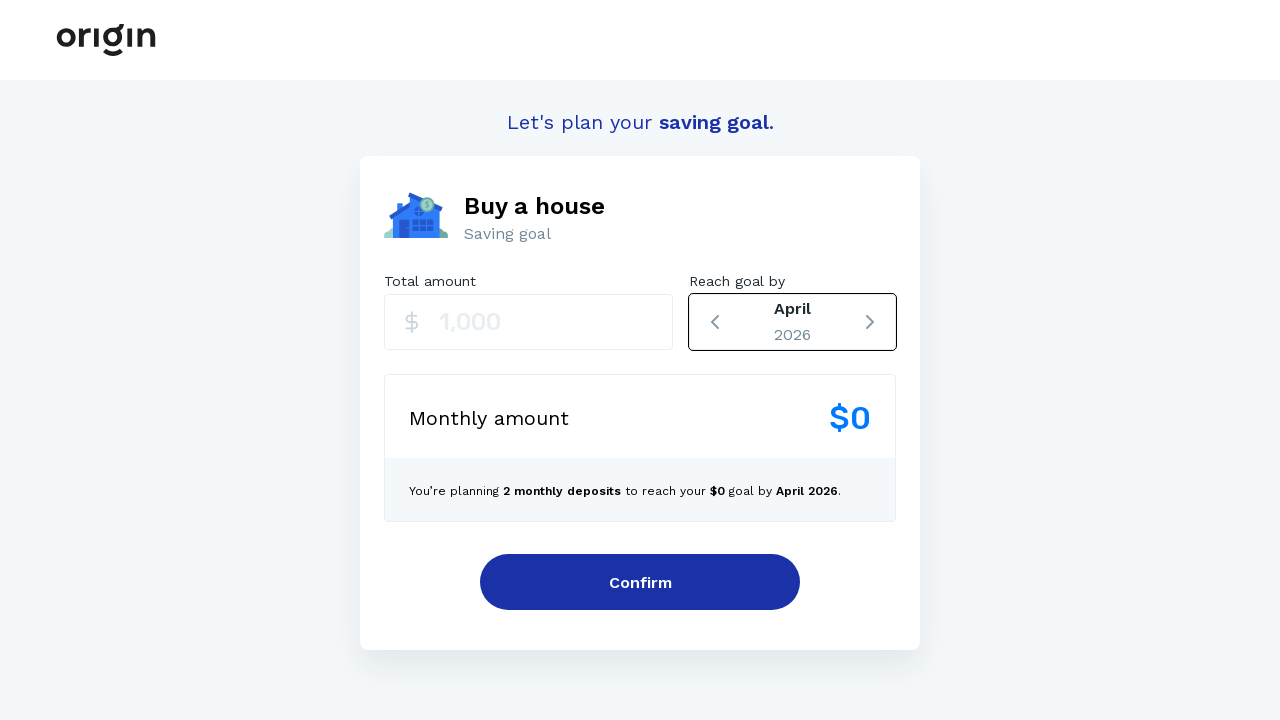

Pressed ArrowLeft key (iteration 5/5)
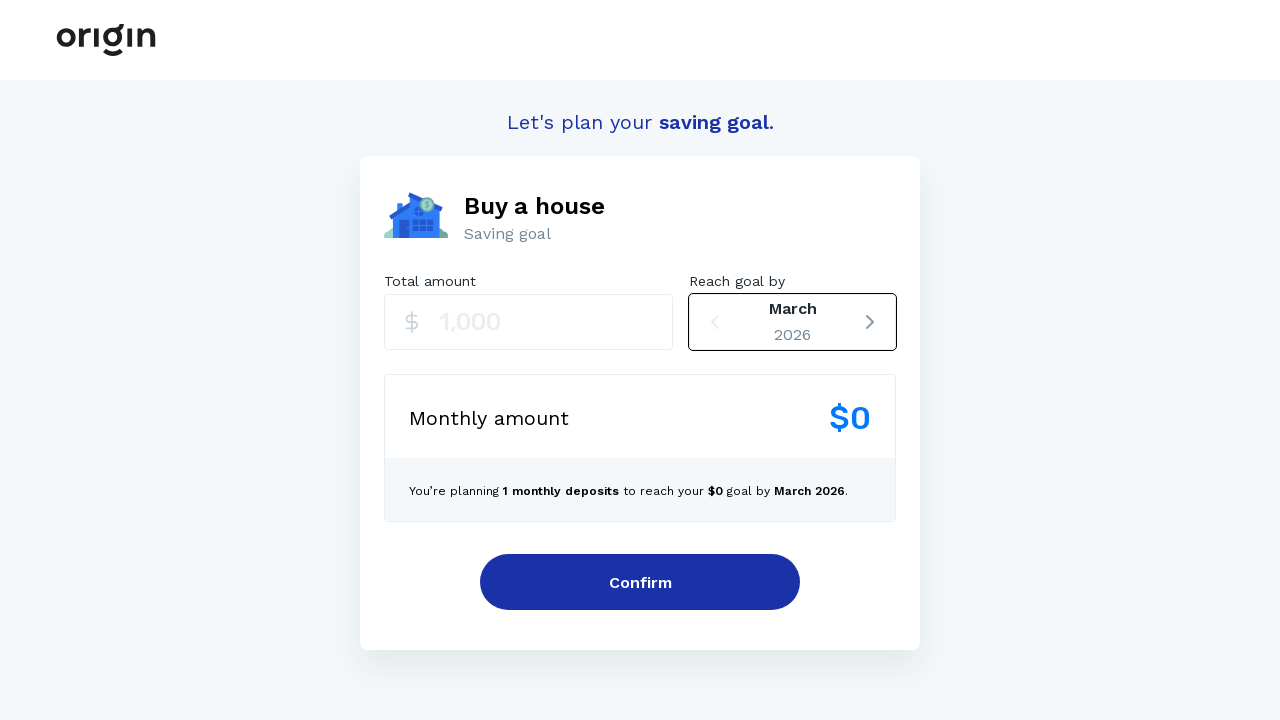

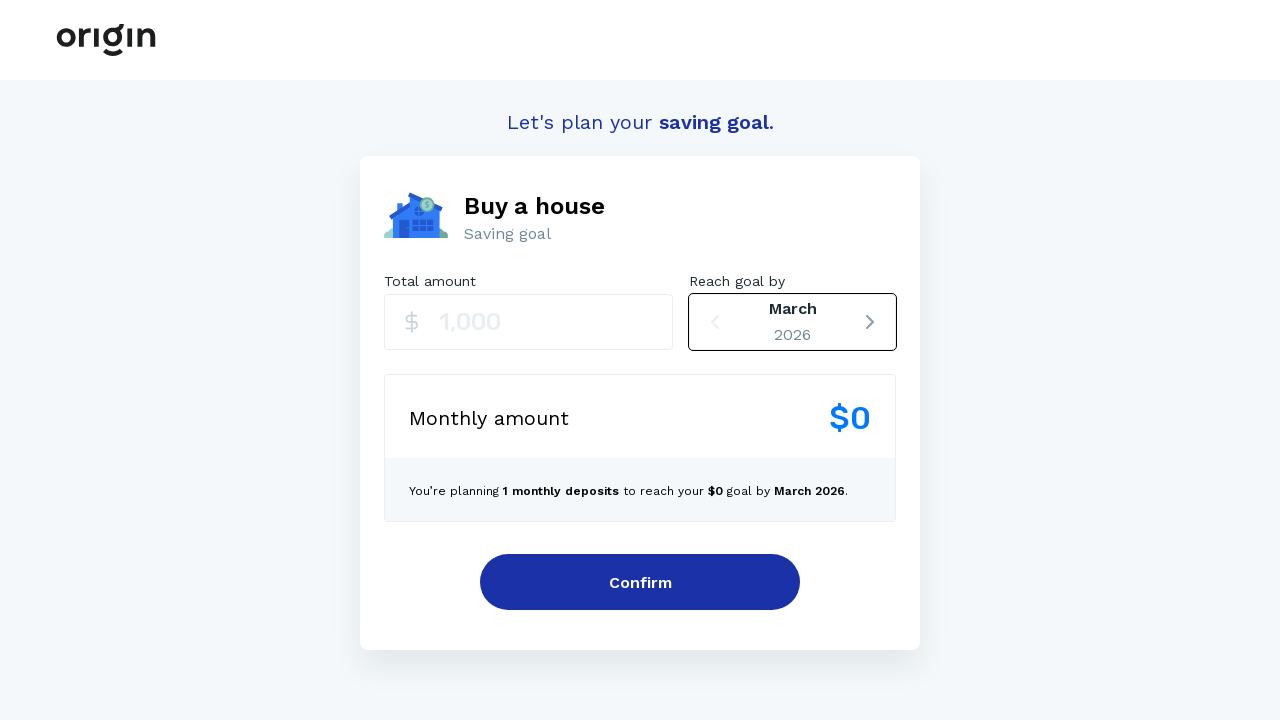